Navigates to a practice page on letskodeit.teachable.com and maximizes the browser window to verify the page loads correctly.

Starting URL: https://letskodeit.teachable.com/pages/practice

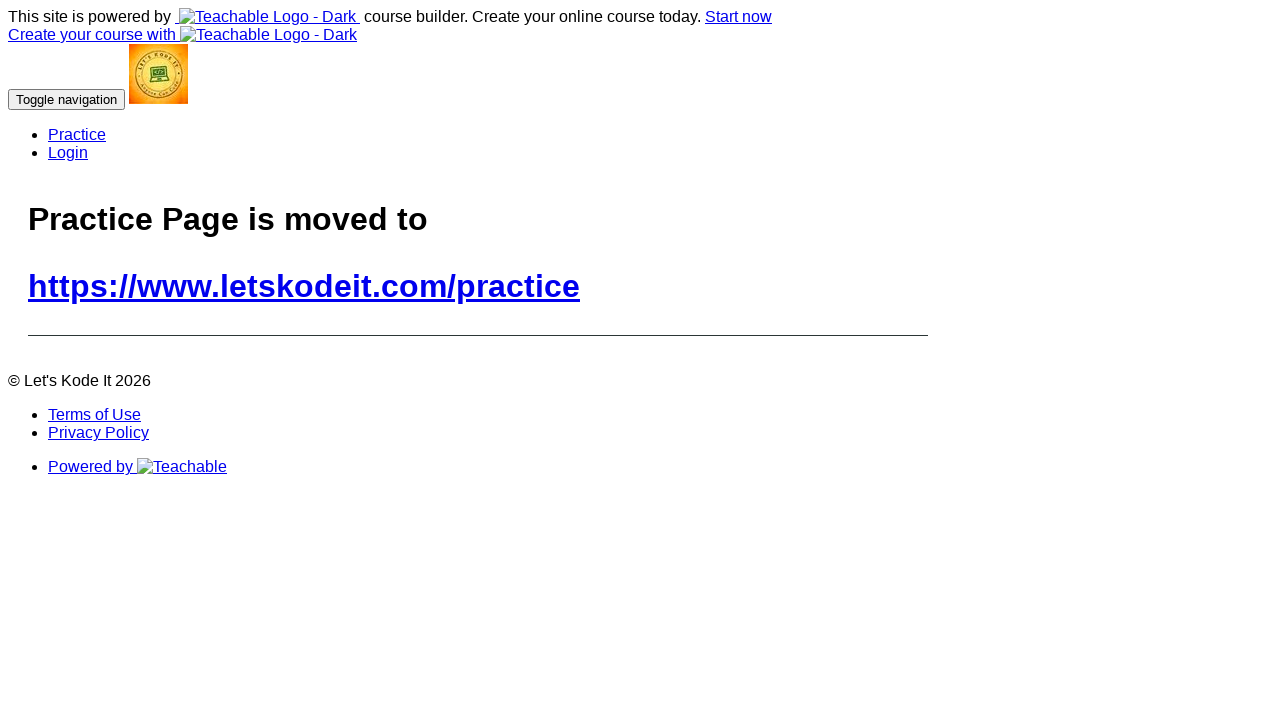

Set viewport size to 1920x1080 to simulate maximized browser window
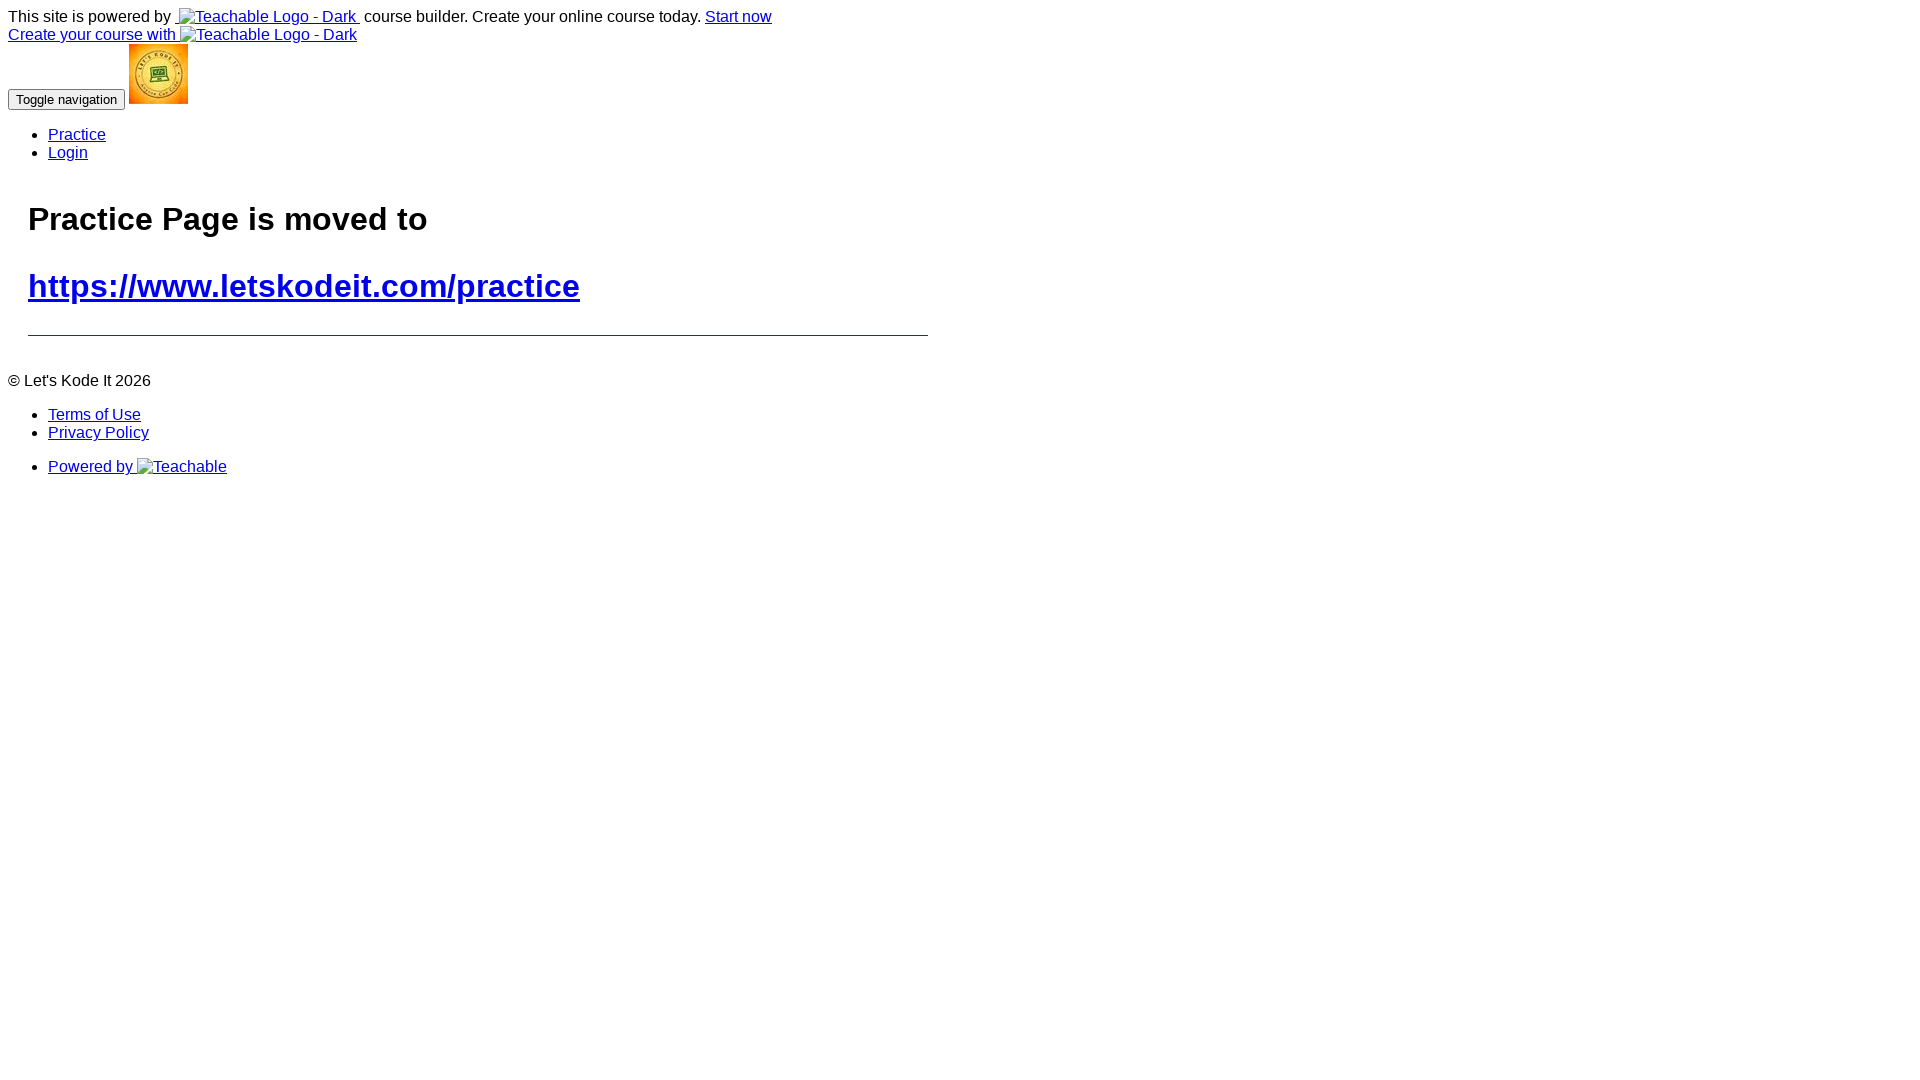

Practice page at https://letskodeit.teachable.com/pages/practice loaded successfully
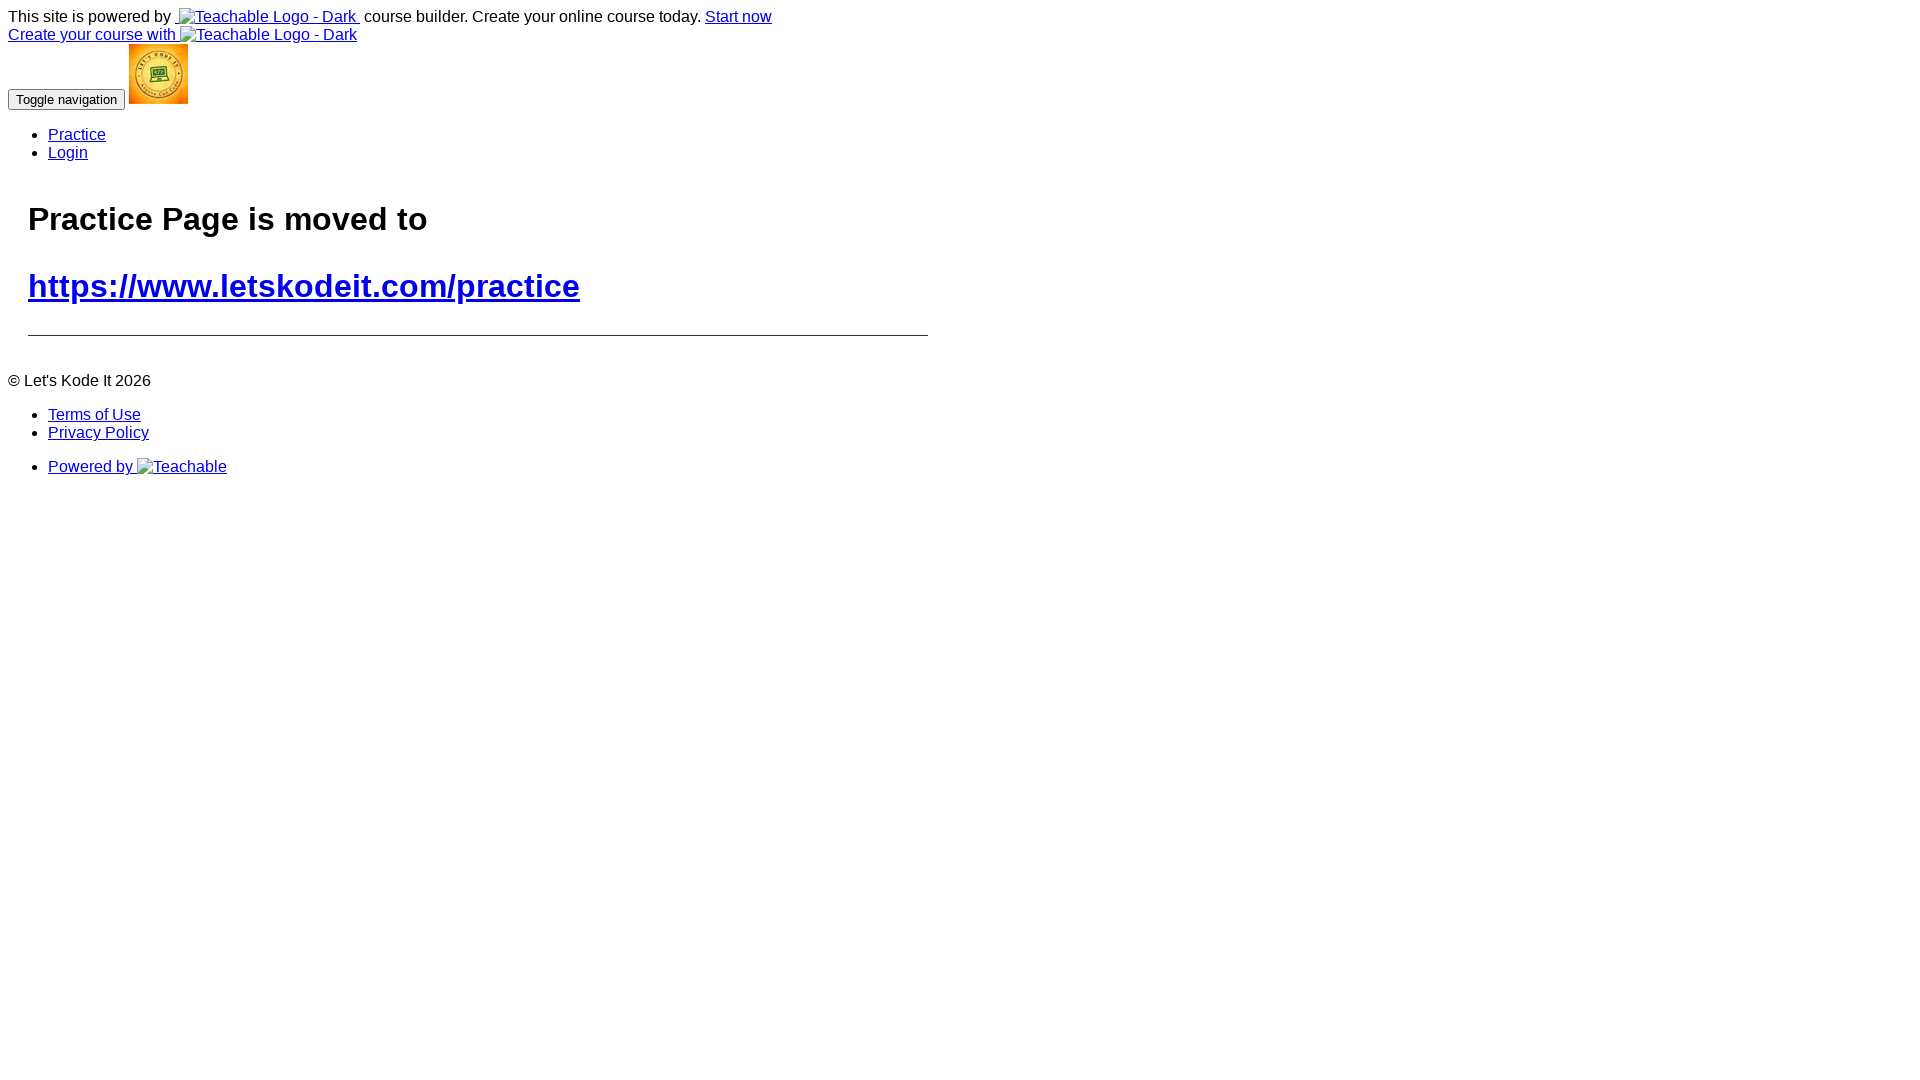

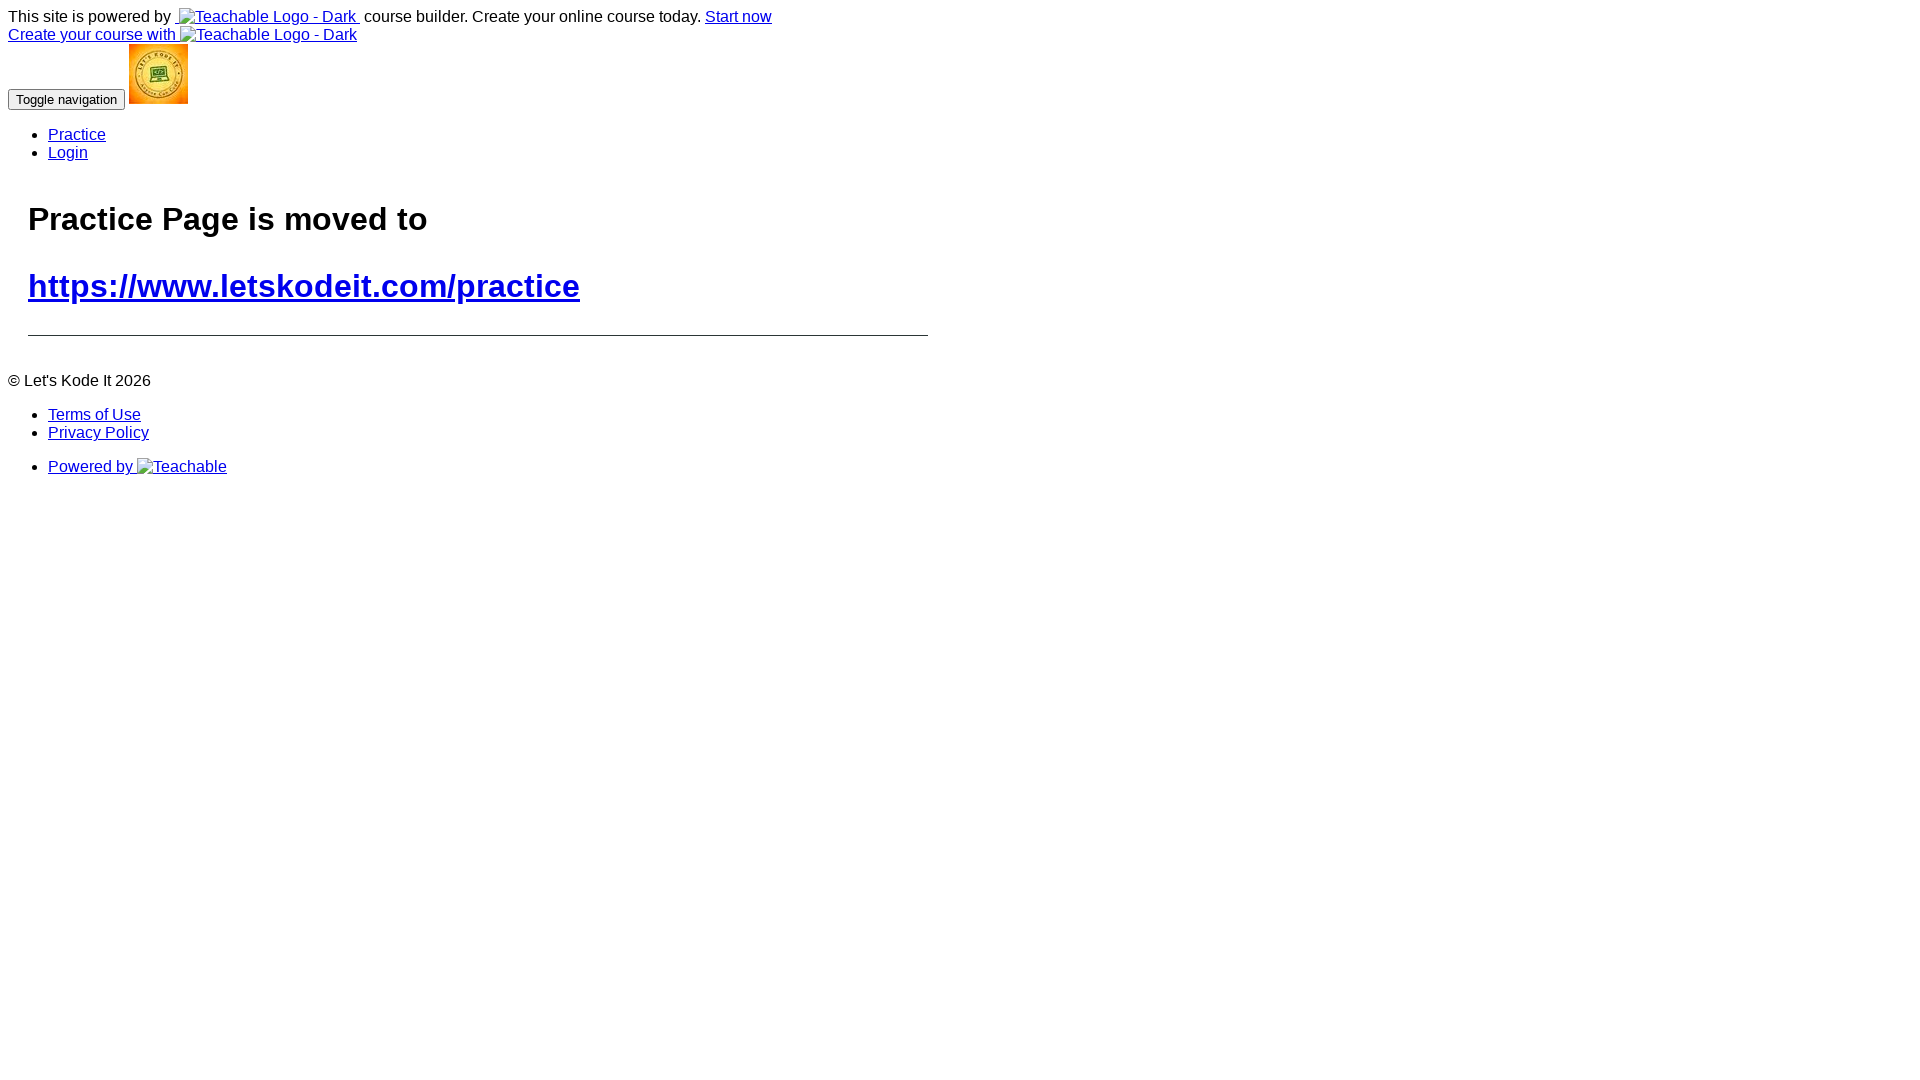